Tests the enable/disable functionality of an input field by interacting with enable and disable buttons and verifying the field's state

Starting URL: https://www.letskodeit.com/practice

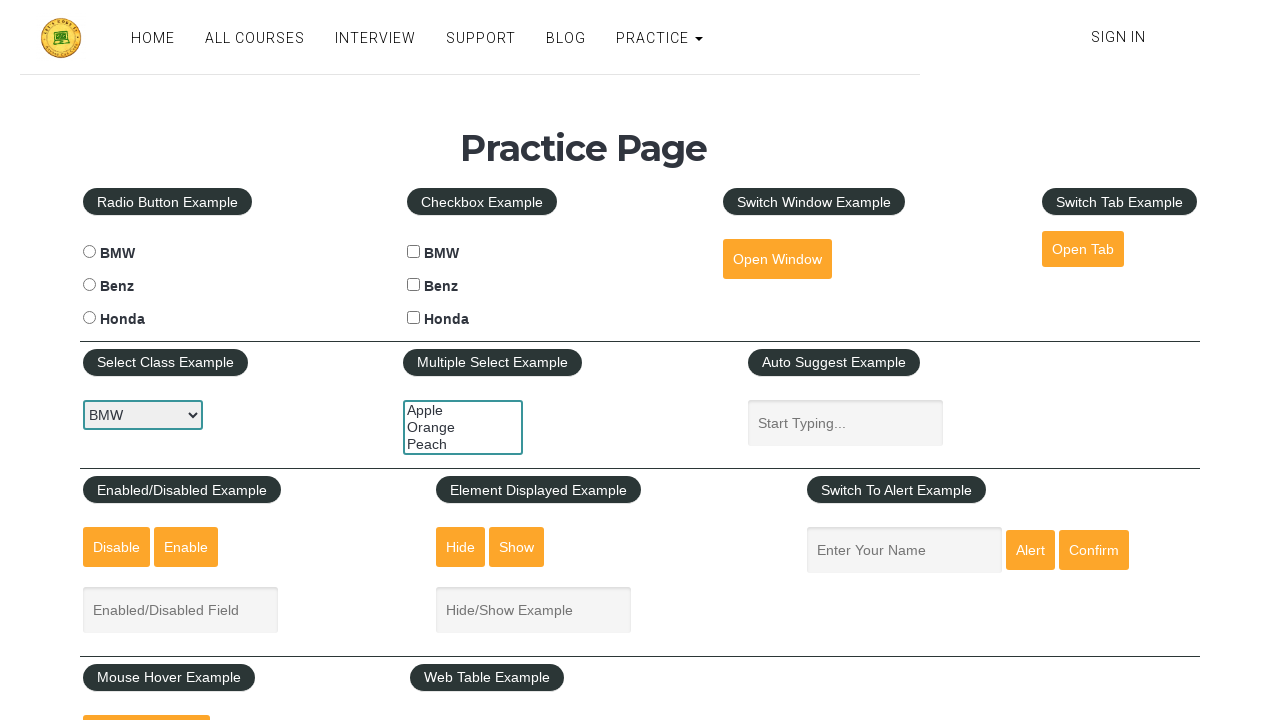

Filled input field with 'Gouri' on #enabled-example-input
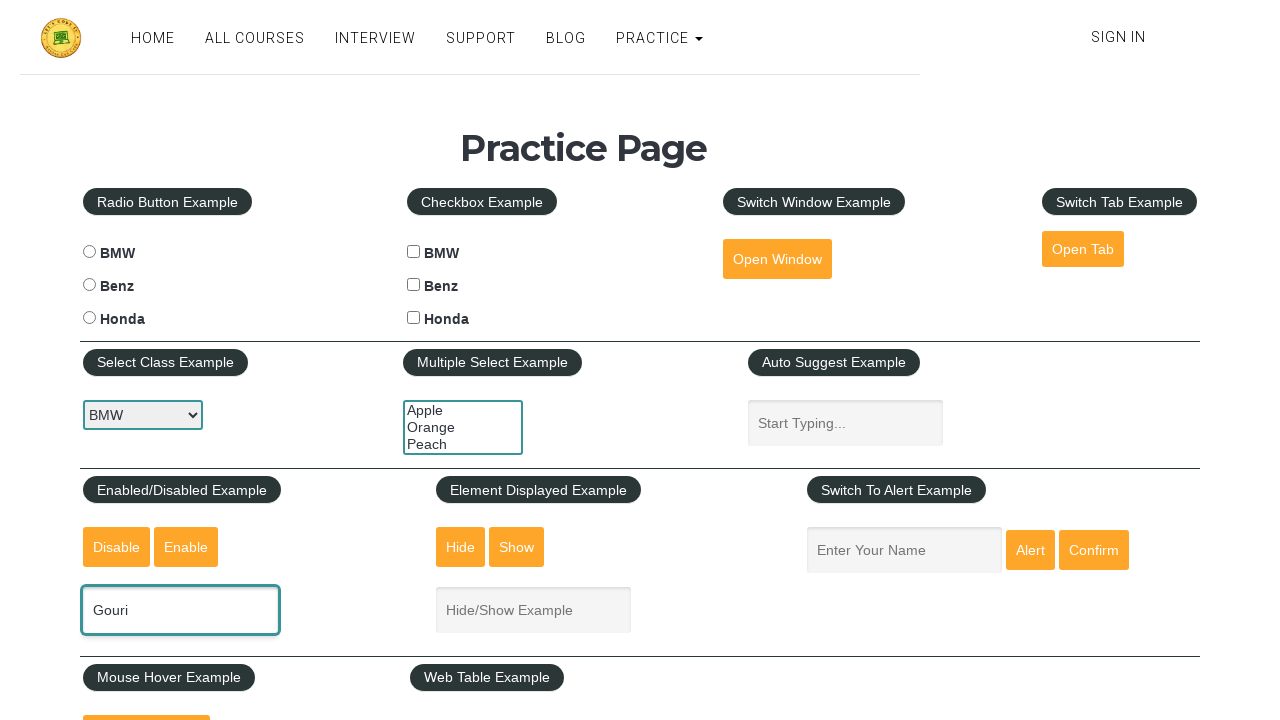

Clicked disable button to disable the input field at (116, 547) on #disabled-button
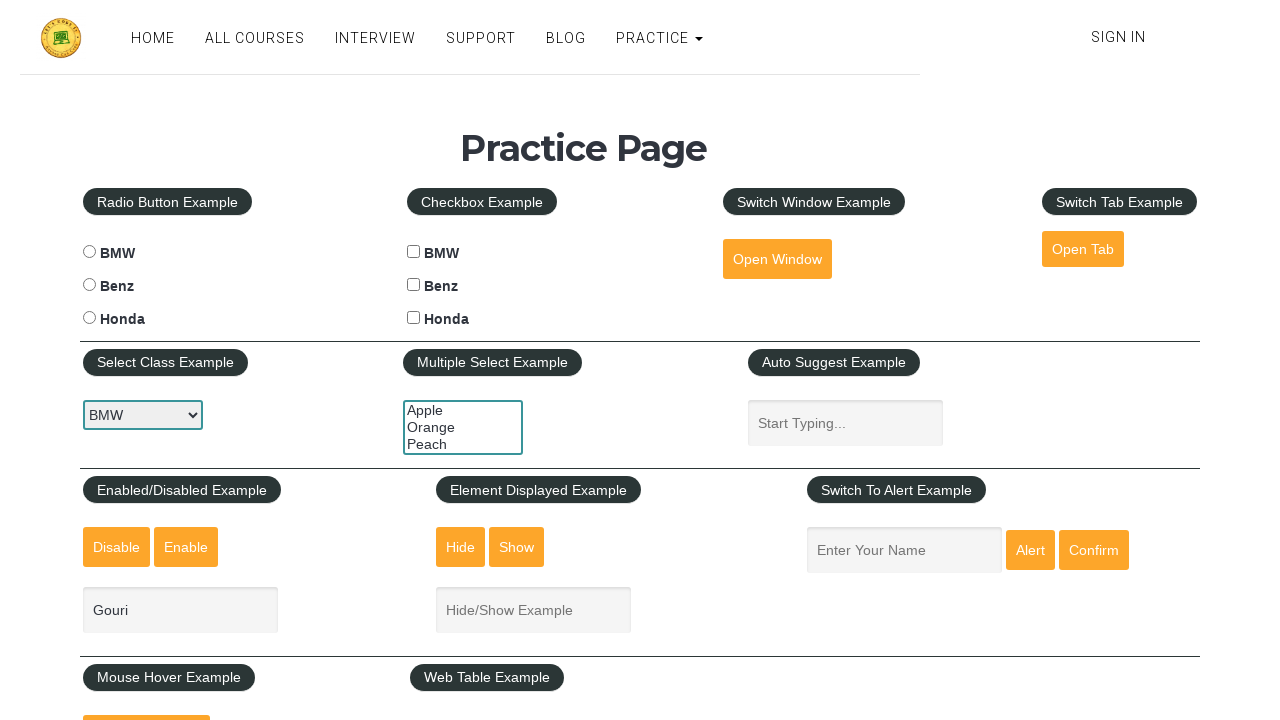

Verified that input field is disabled
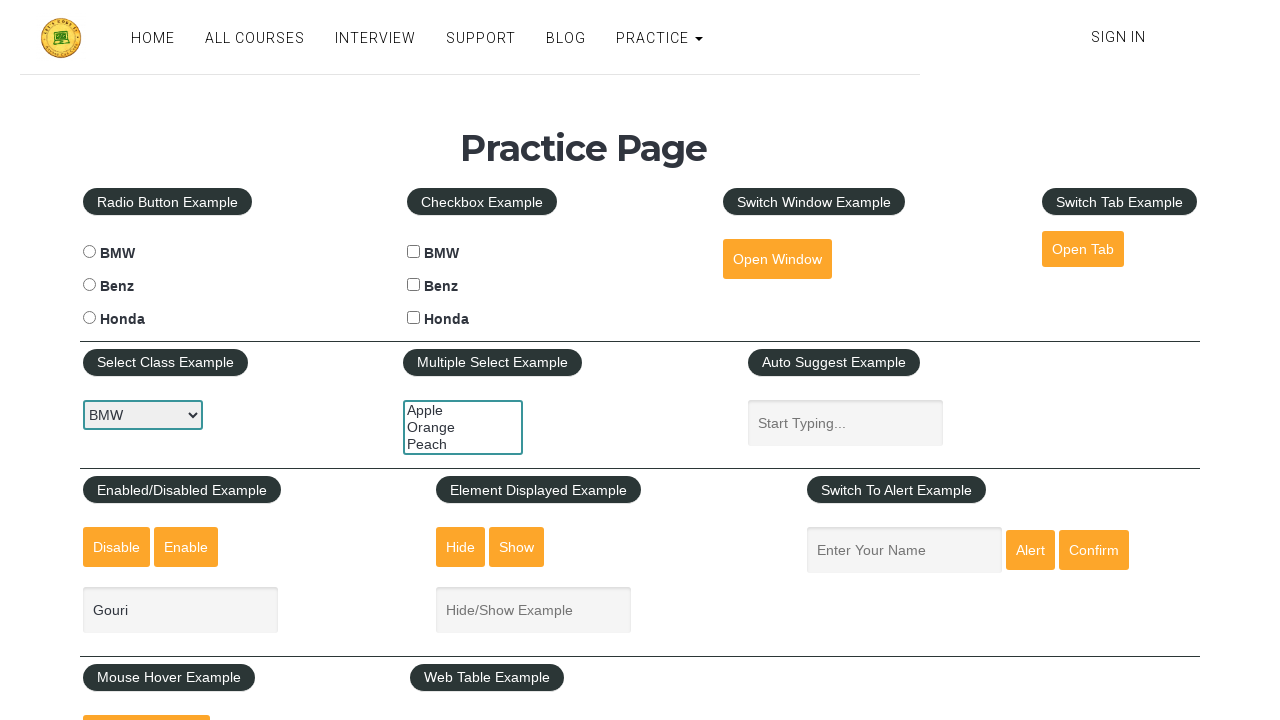

Clicked enable button to re-enable the input field at (186, 547) on #enabled-button
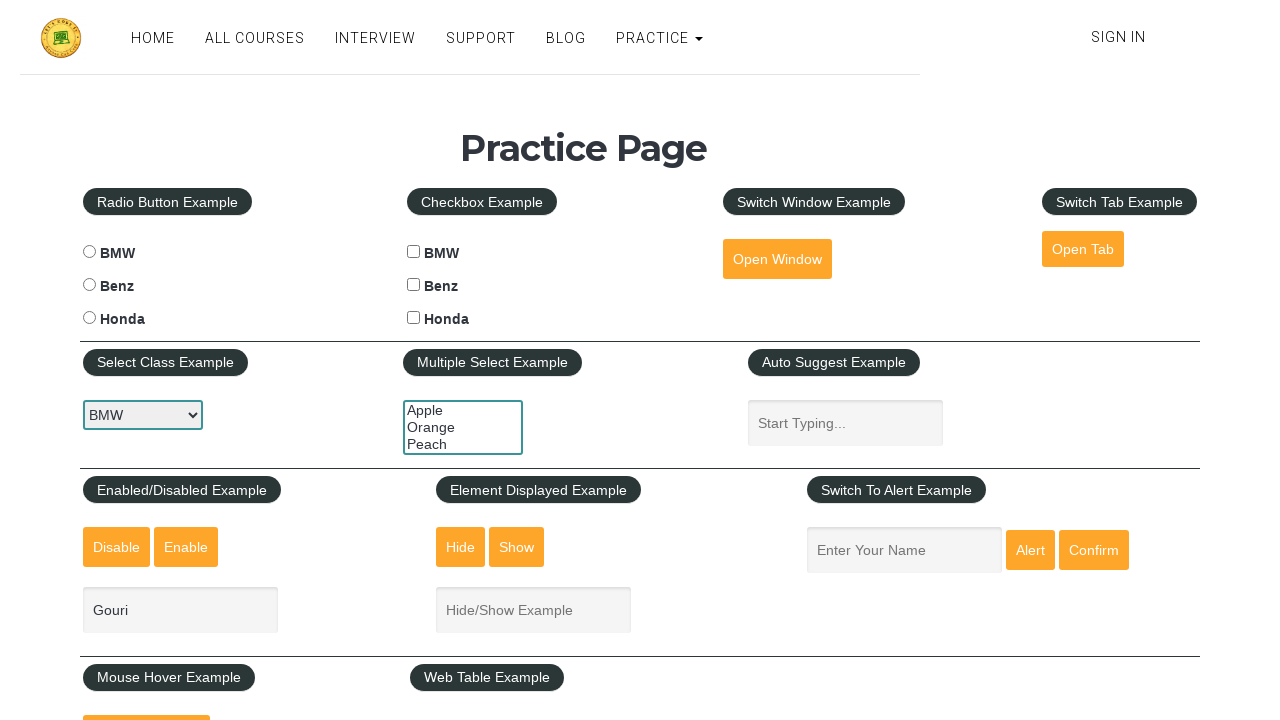

Verified that input field is enabled again
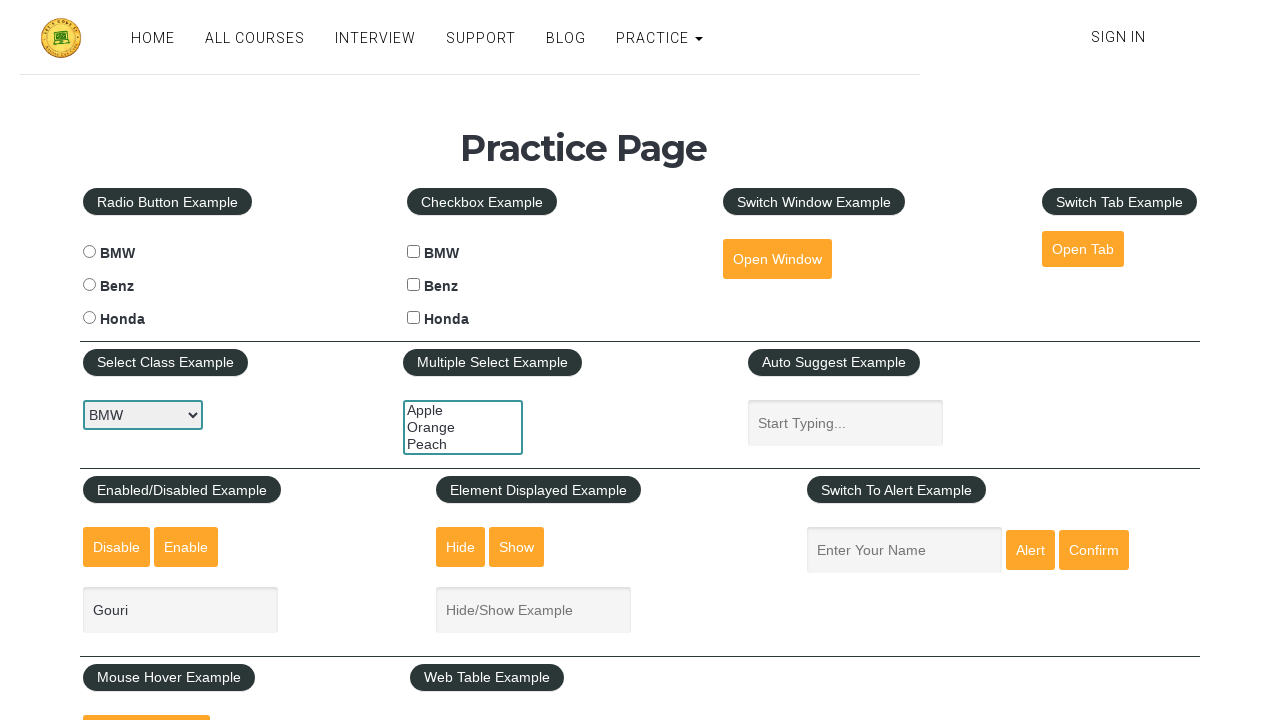

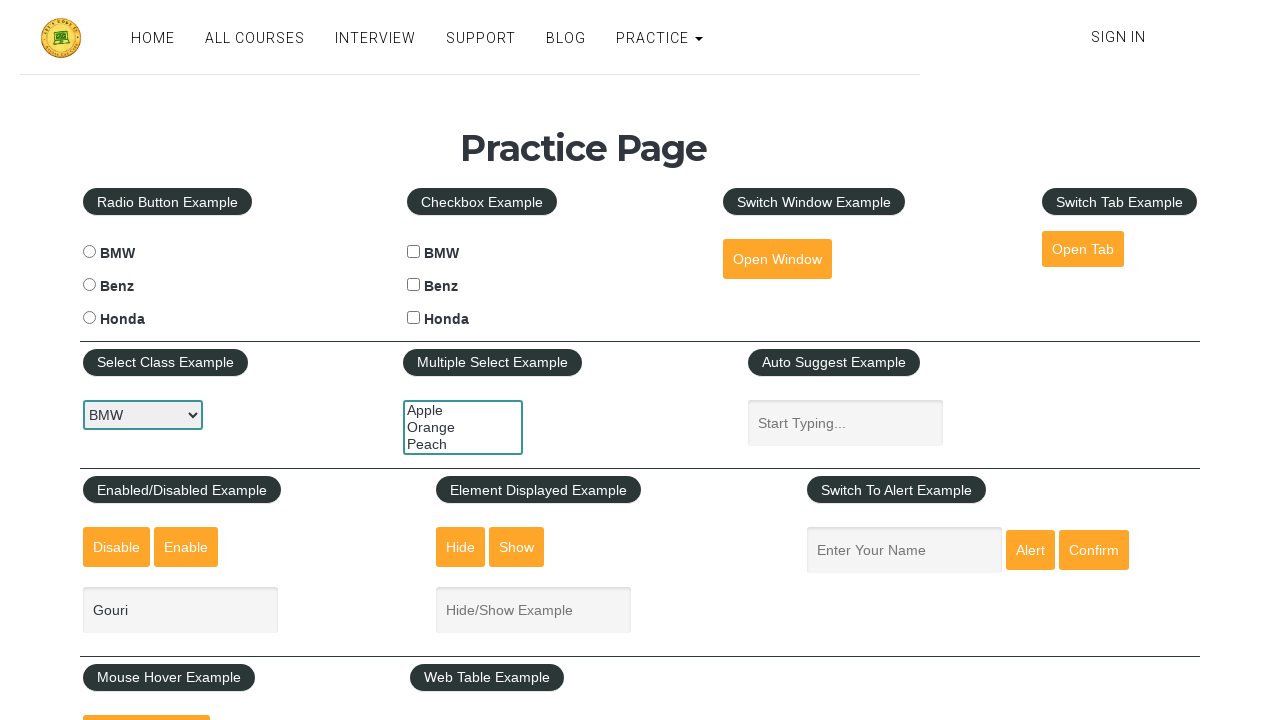